Tests adding a product to cart from the product details page by clicking 'Add to cart' button and handling the confirmation alert dialog.

Starting URL: https://www.demoblaze.com

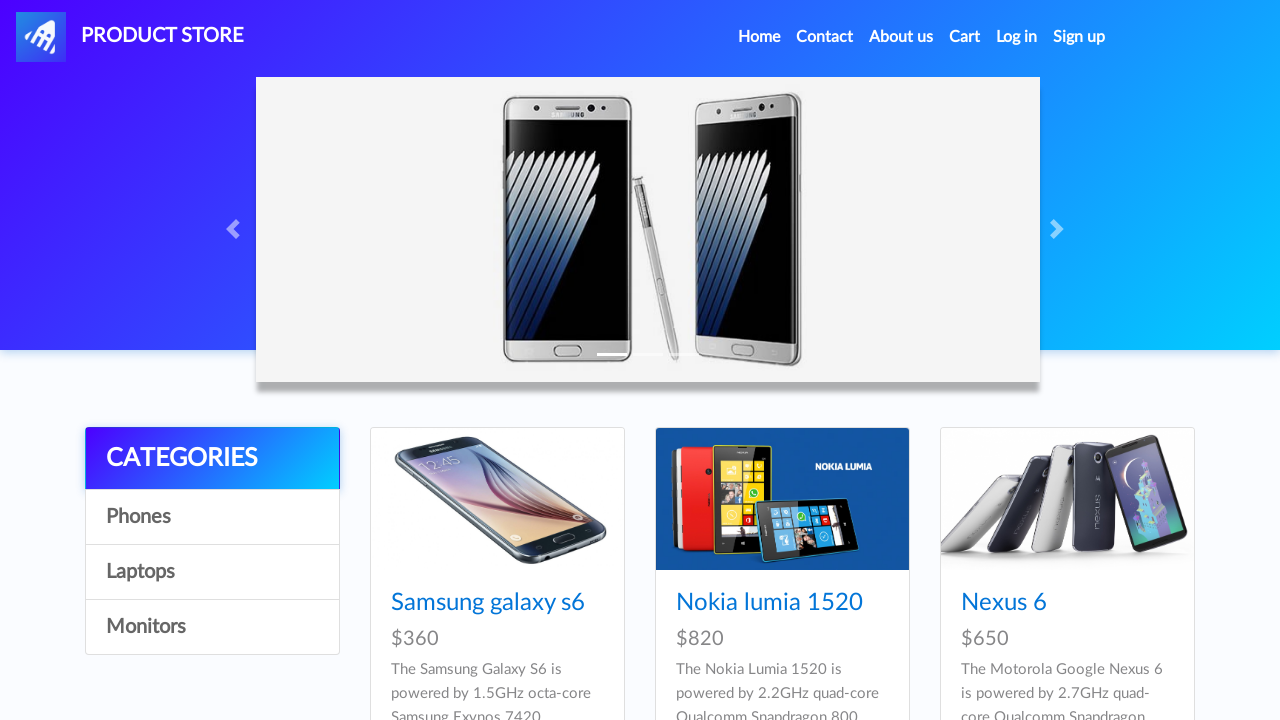

Waited for products to load on main page
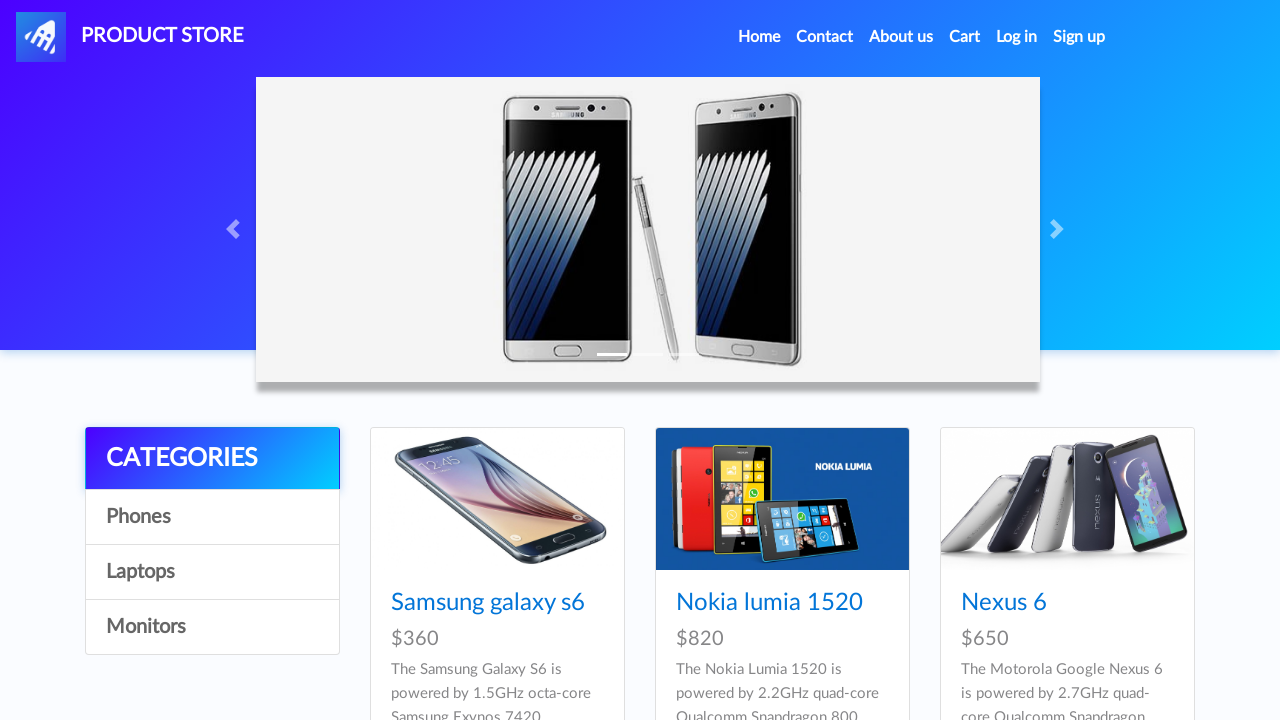

Clicked on Sony xperia z5 product at (1037, 361) on a:has-text('Sony xperia z5')
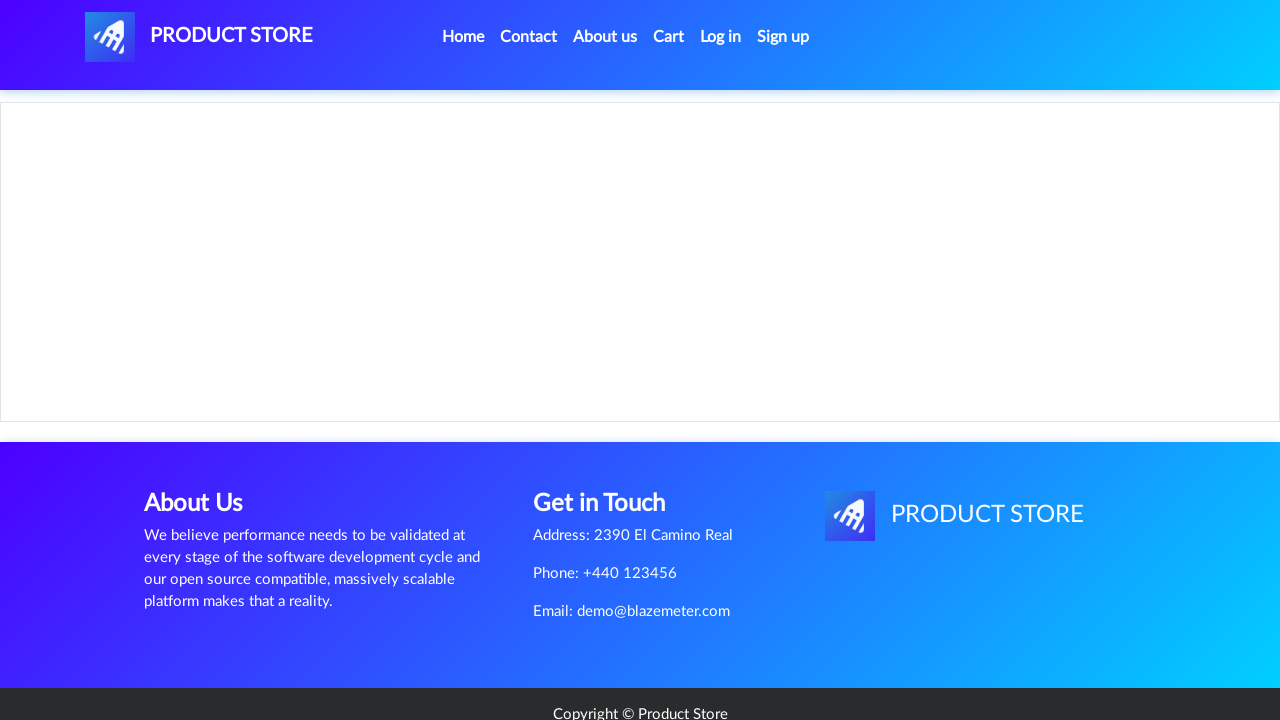

Product details page loaded
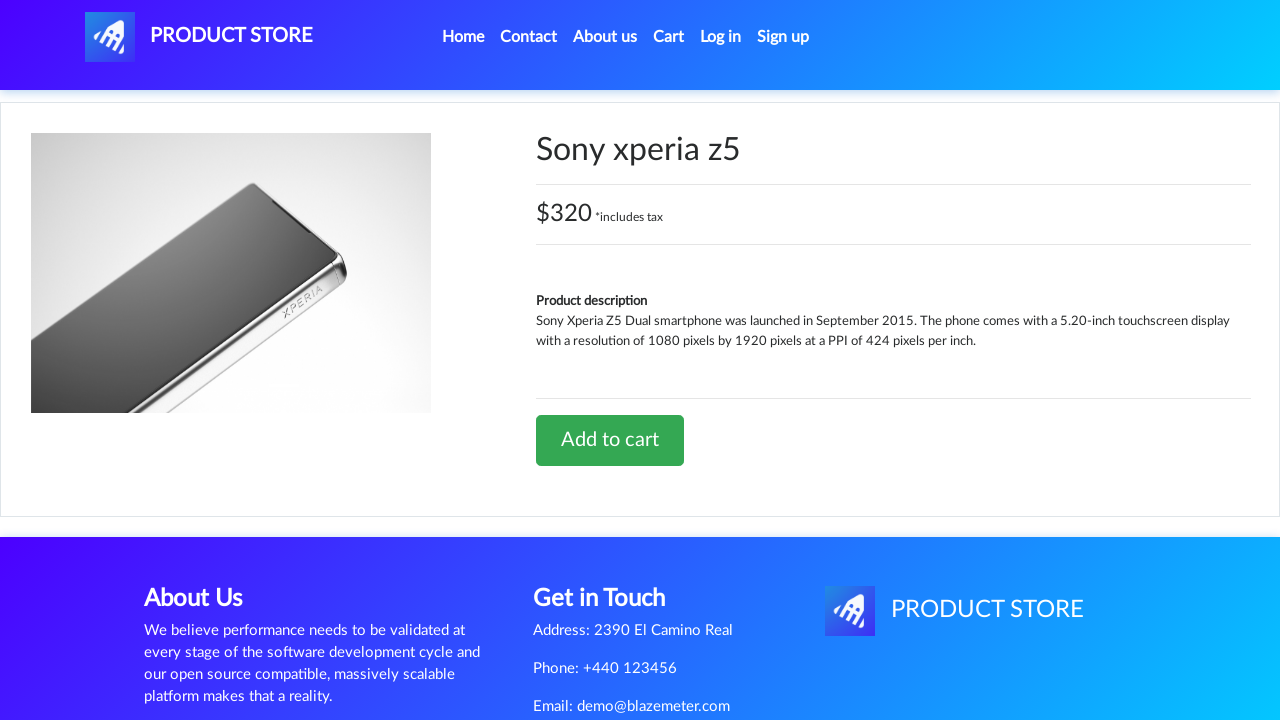

Set up dialog handler to accept confirmation alerts
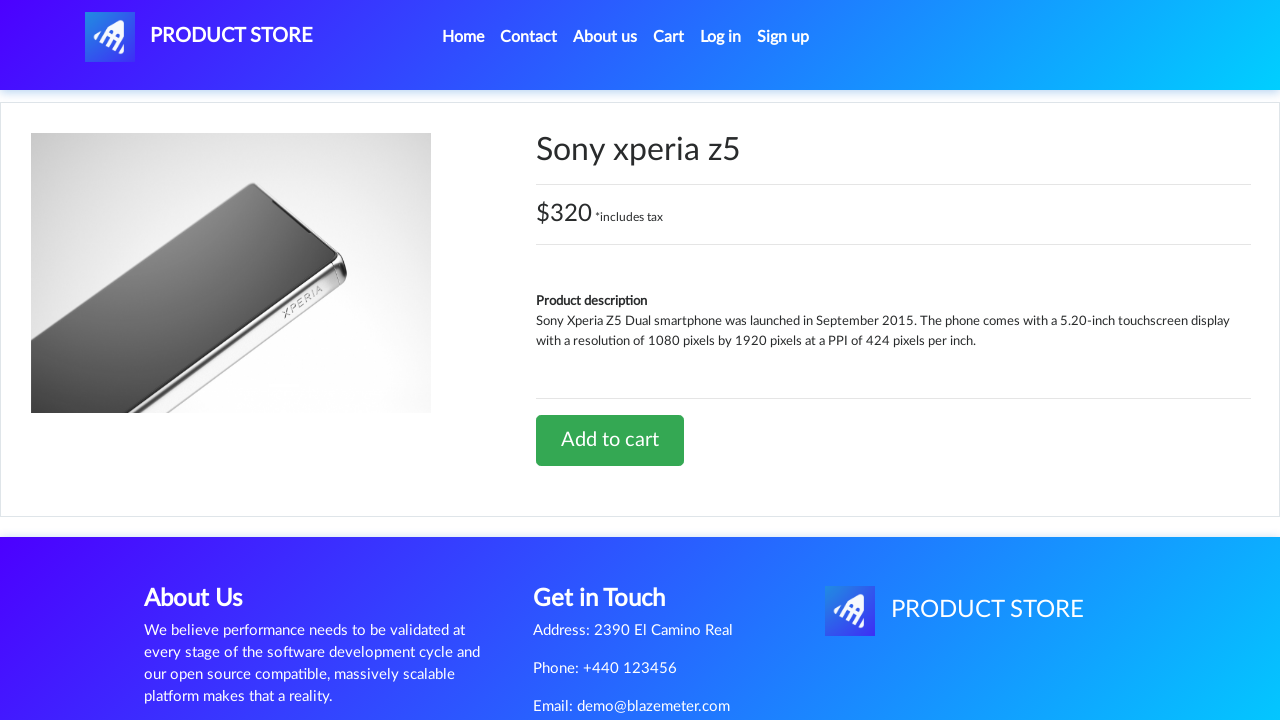

Clicked 'Add to cart' button at (610, 440) on a:has-text('Add to cart')
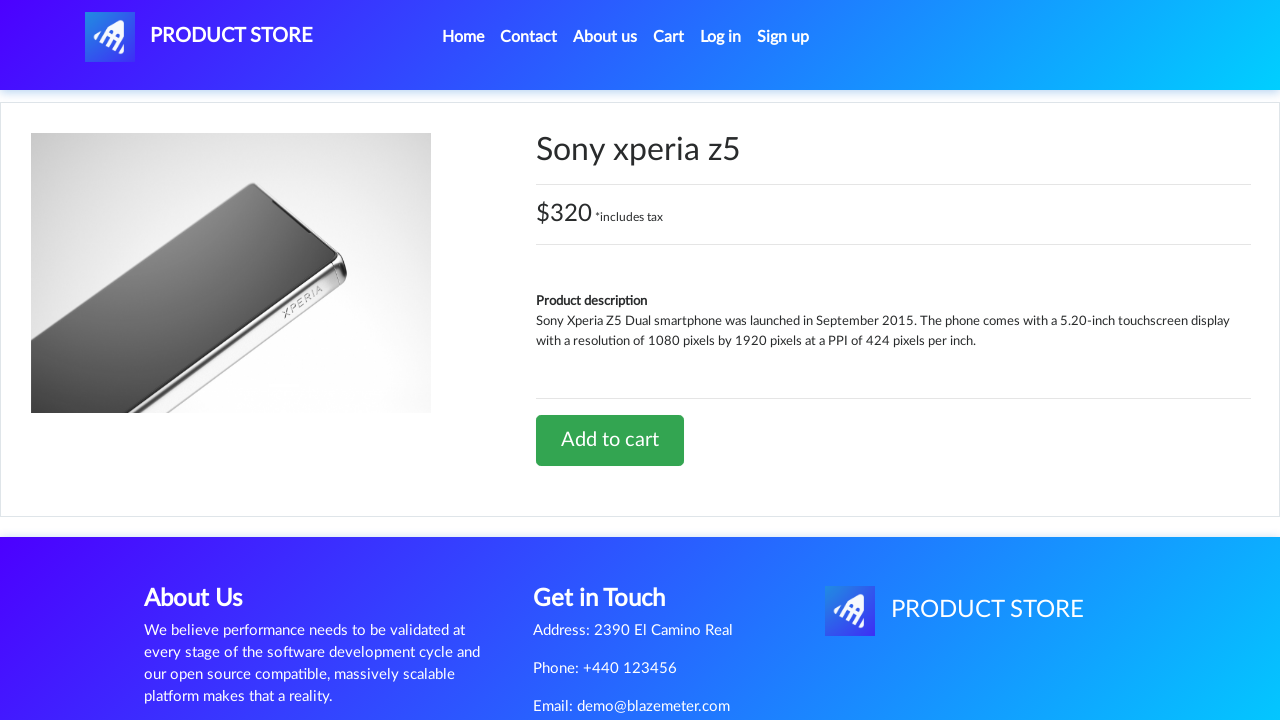

Waited for network request to complete
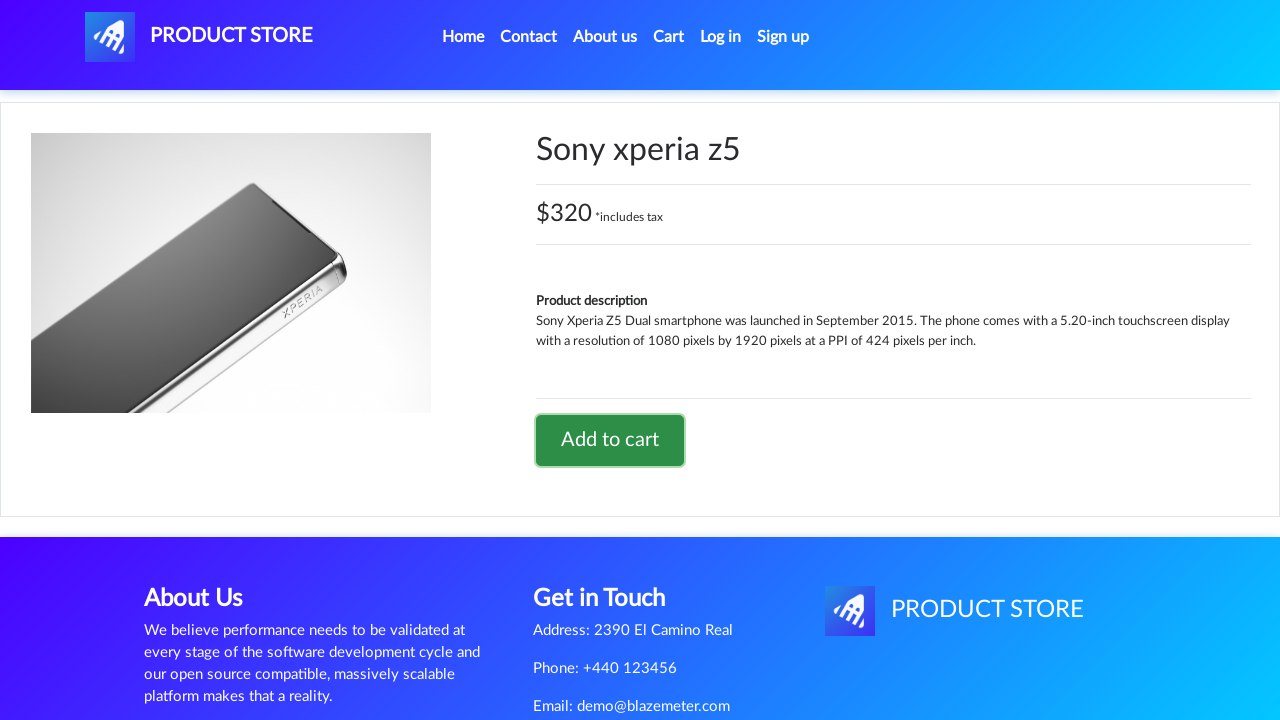

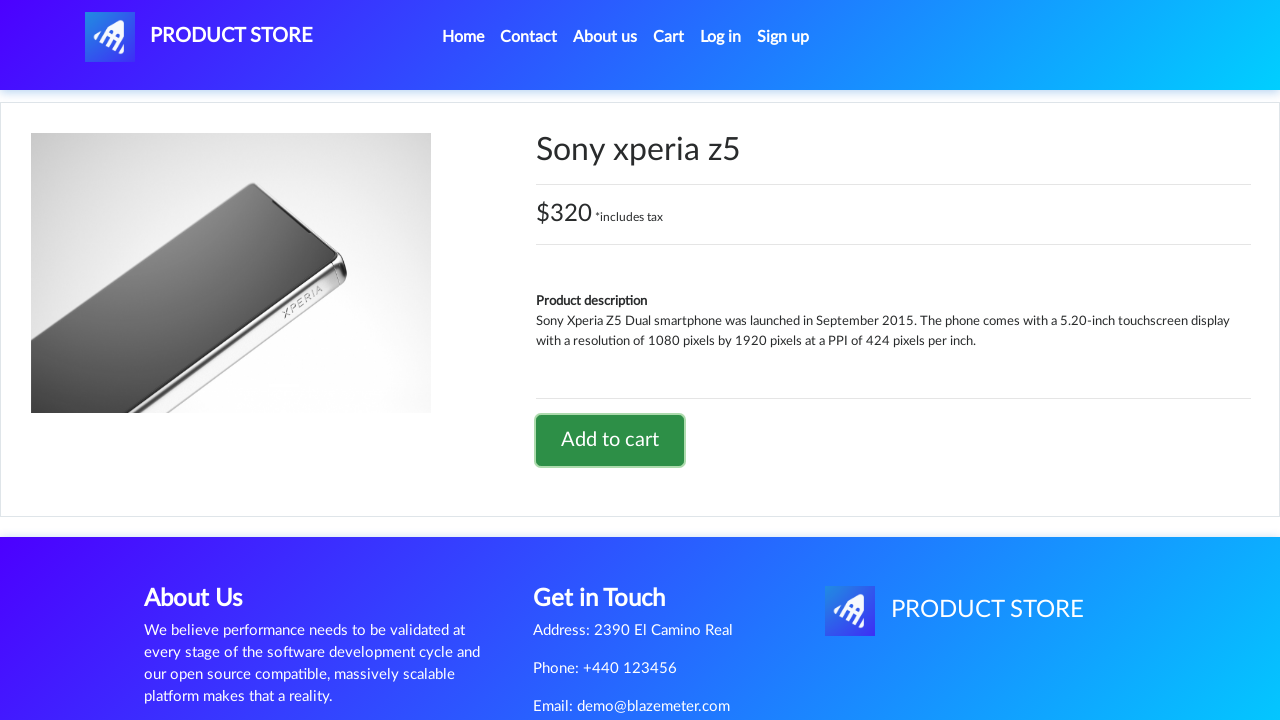